Tests navigation on the OrangeCRM website by clicking on the modules link, then accessing the dropdown menu to navigate to the orange message page.

Starting URL: http://www.orangecrm.com/

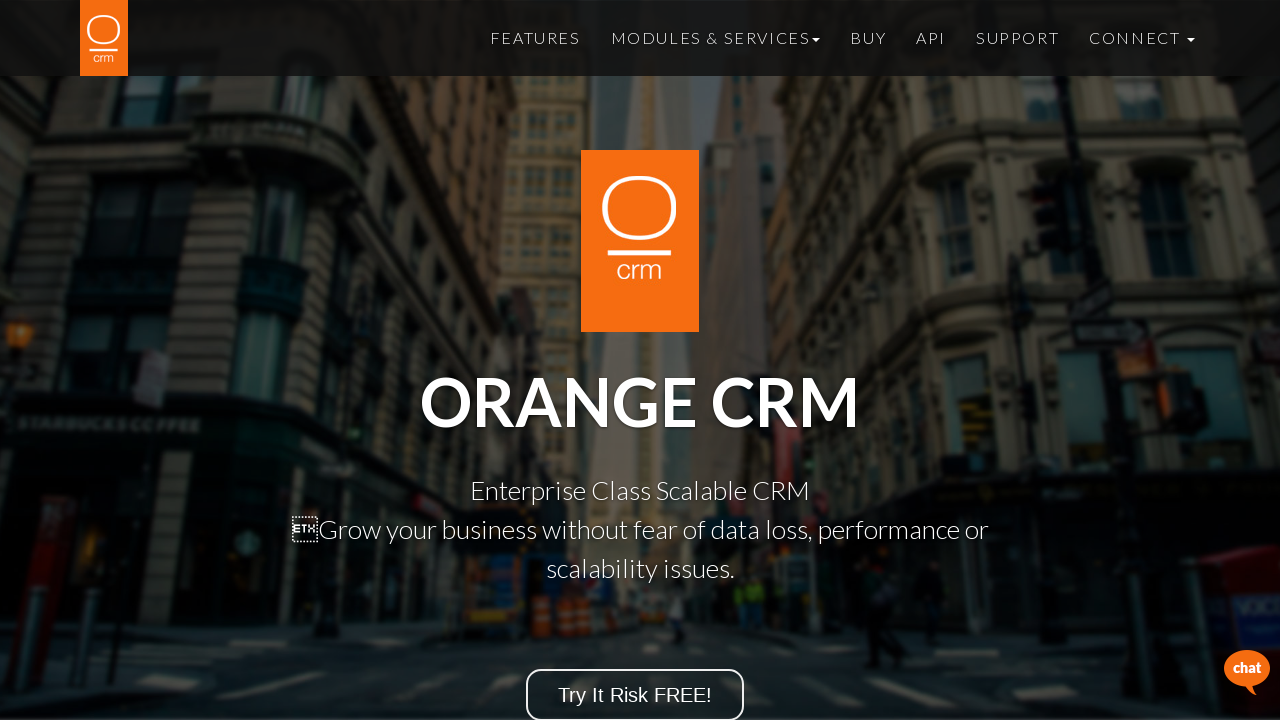

Waited for page to load - DOM content loaded
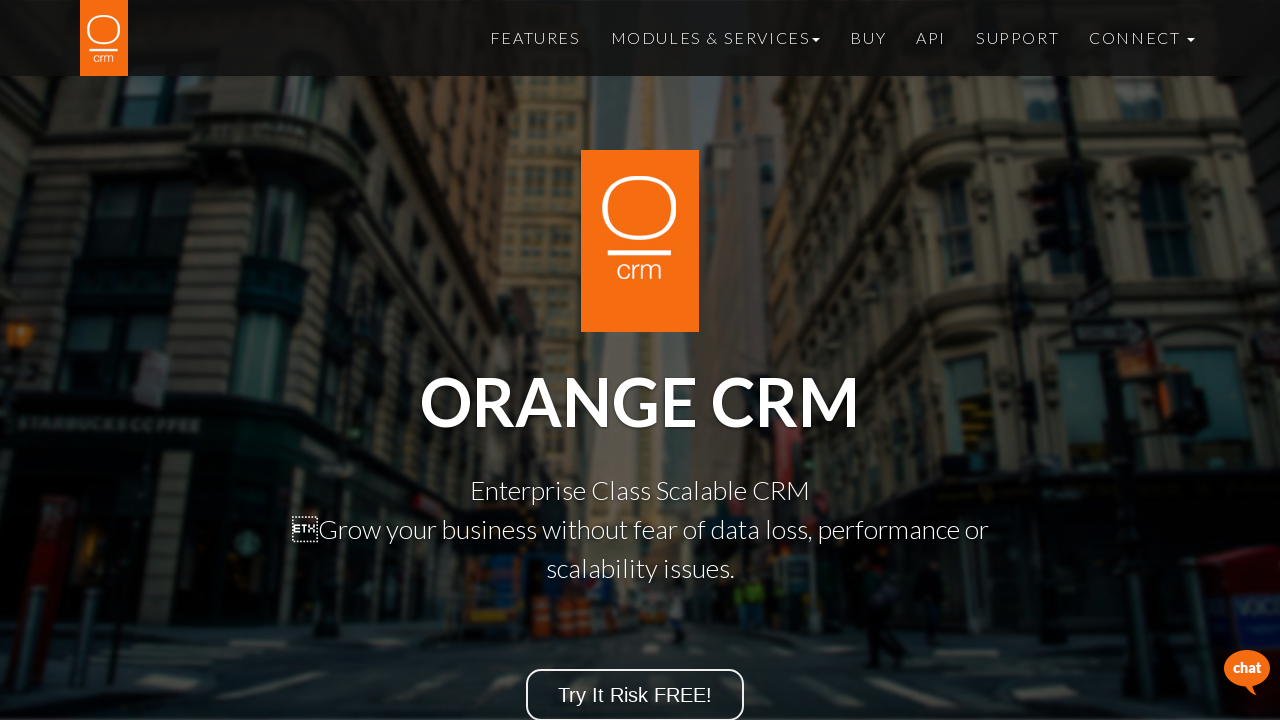

Clicked on the modules link at (535, 32) on (//a[contains(@href,'/modules.php')])[1]
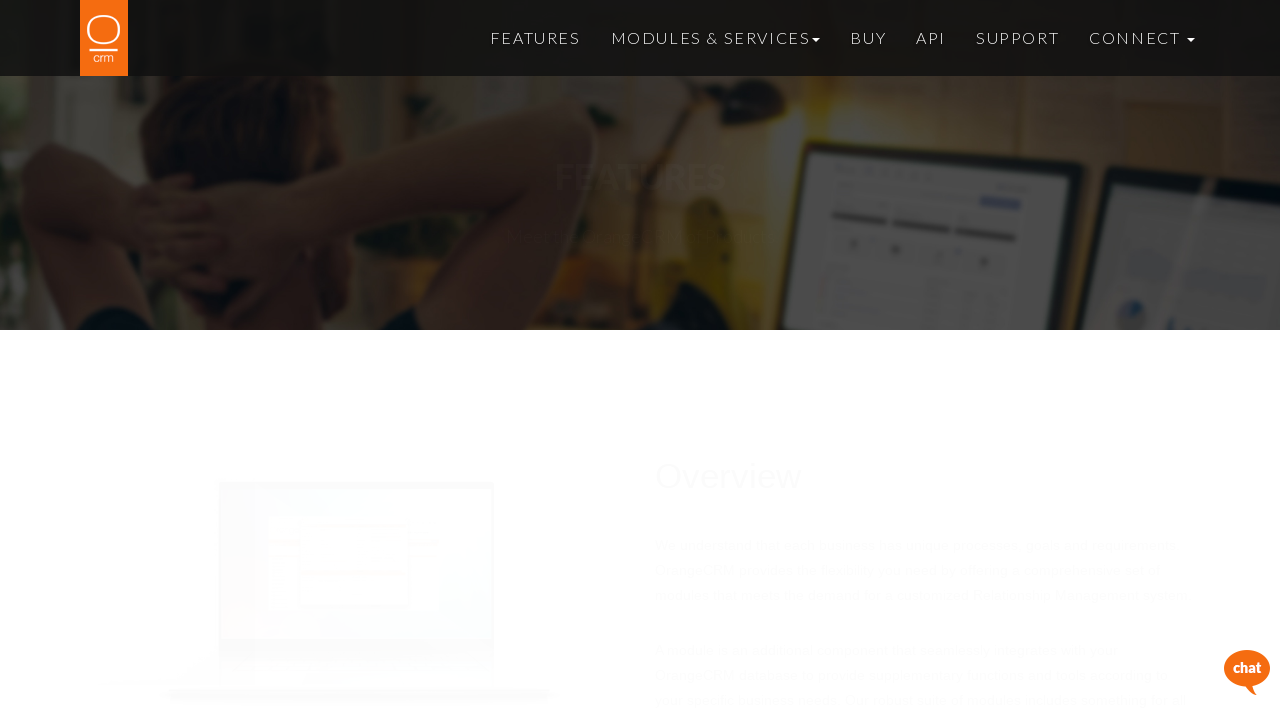

Waited for modules content to load
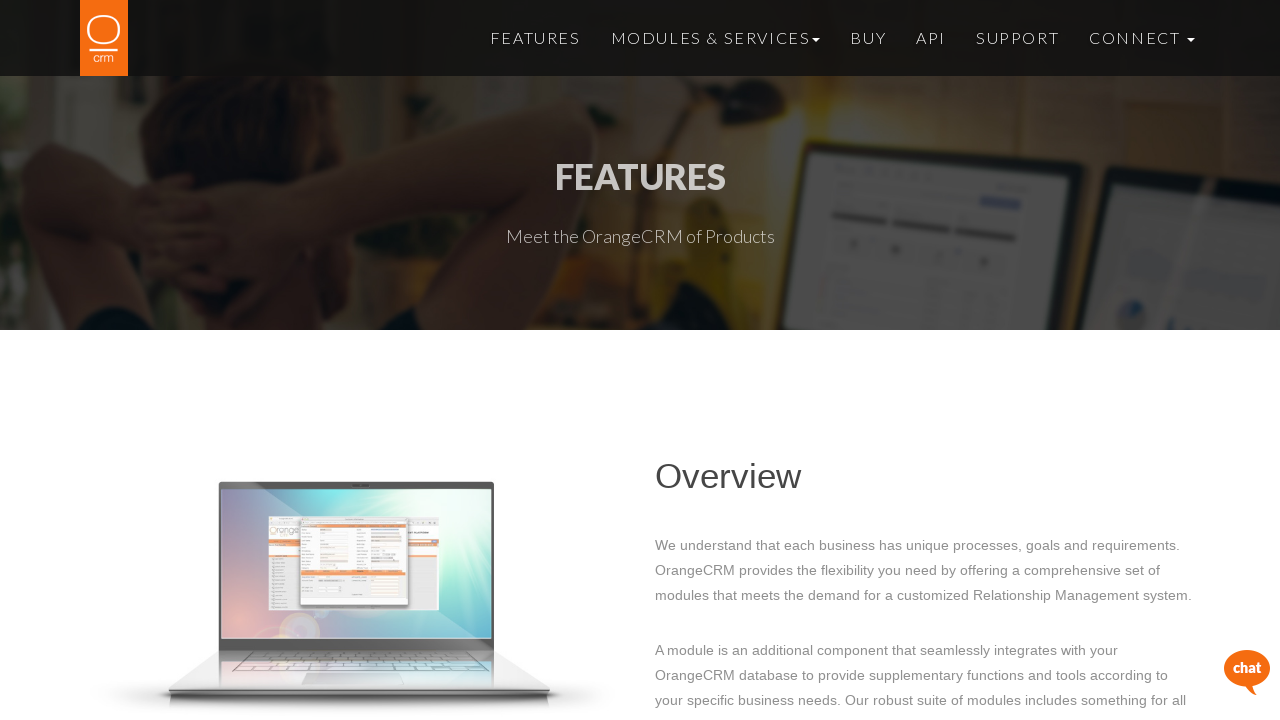

Clicked on the dropdown caret to open menu at (816, 40) on (//b[contains(@class,'caret')])[1]
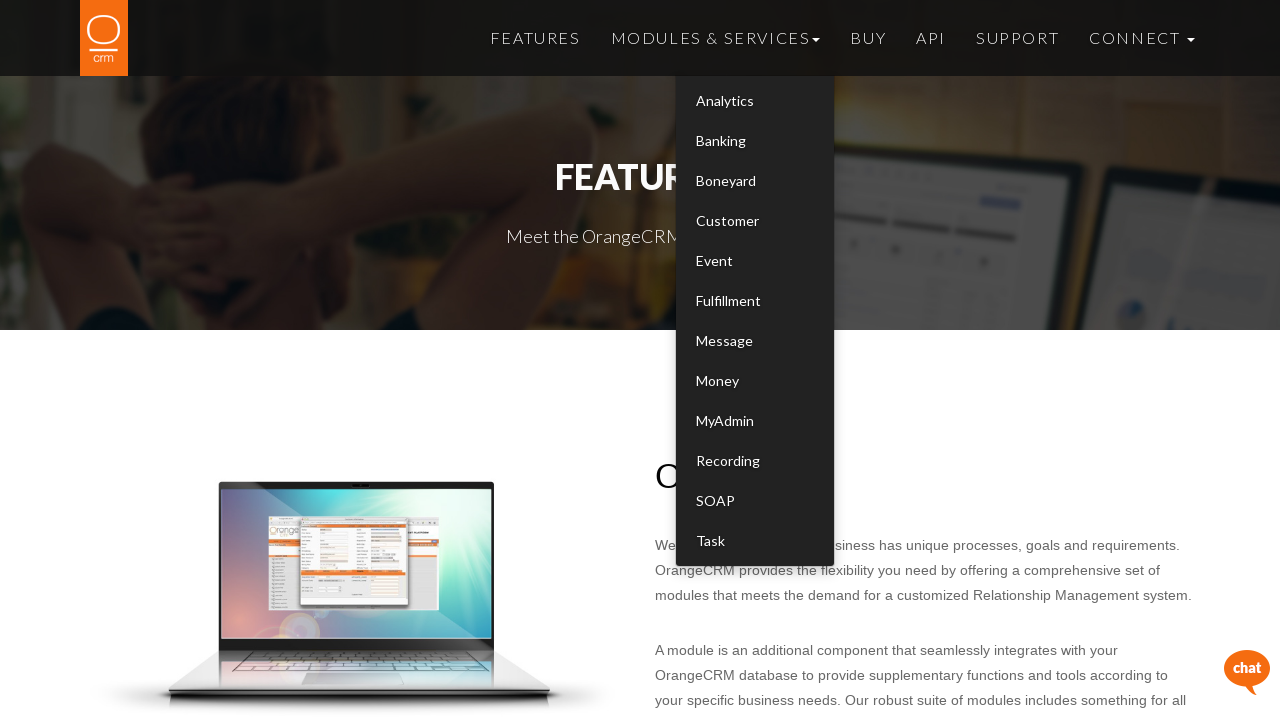

Waited for dropdown menu to open
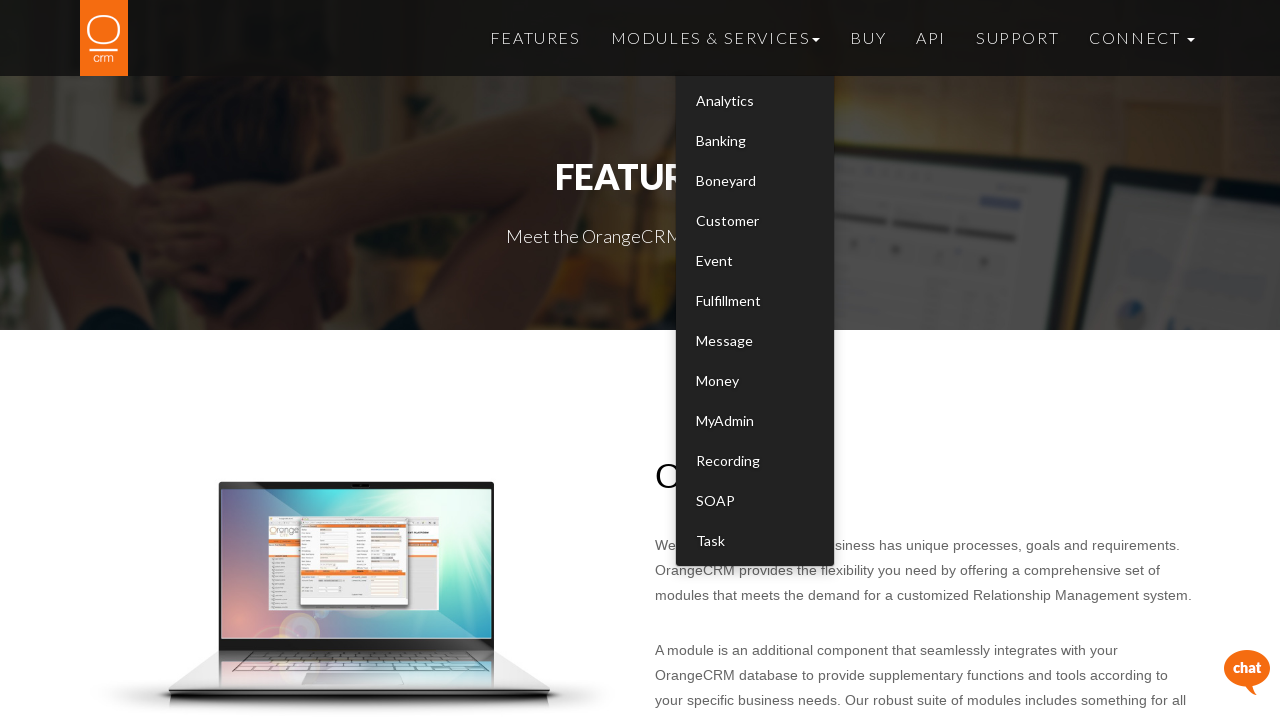

Clicked on the orange message link at (755, 341) on (//a[@href='/orange-message.php'])[1]
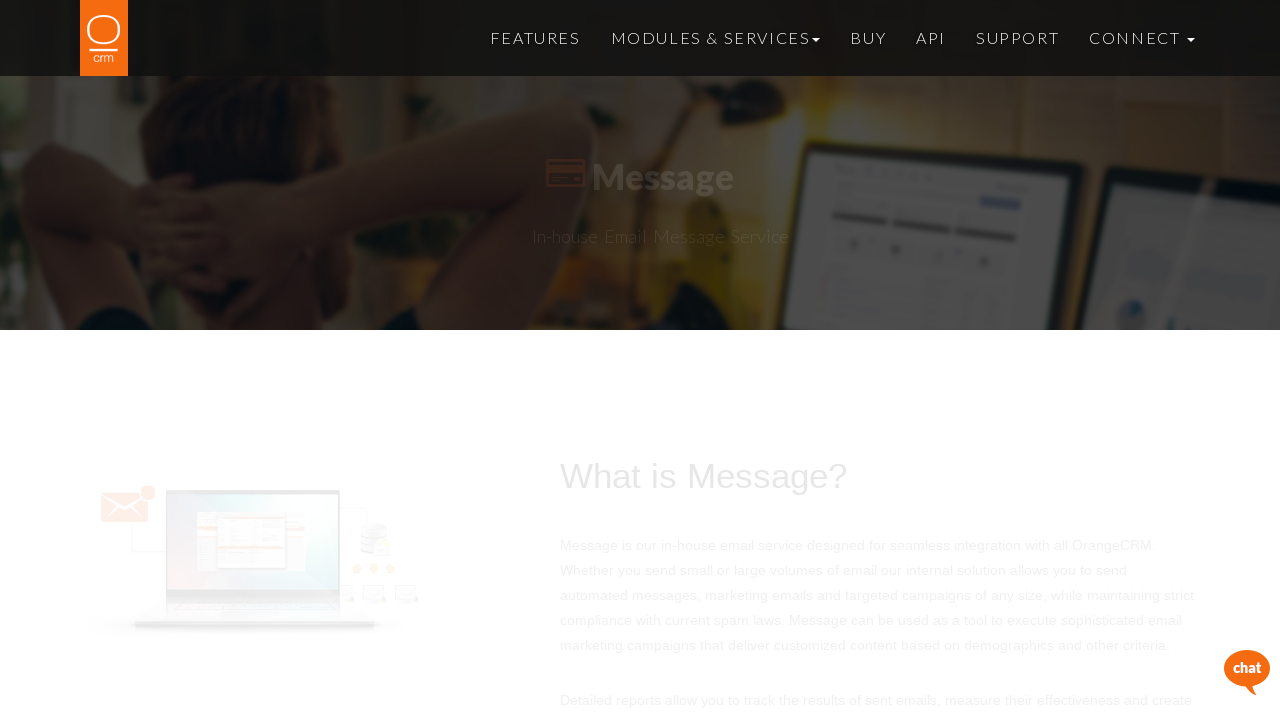

Waited for orange message page to load - DOM content loaded
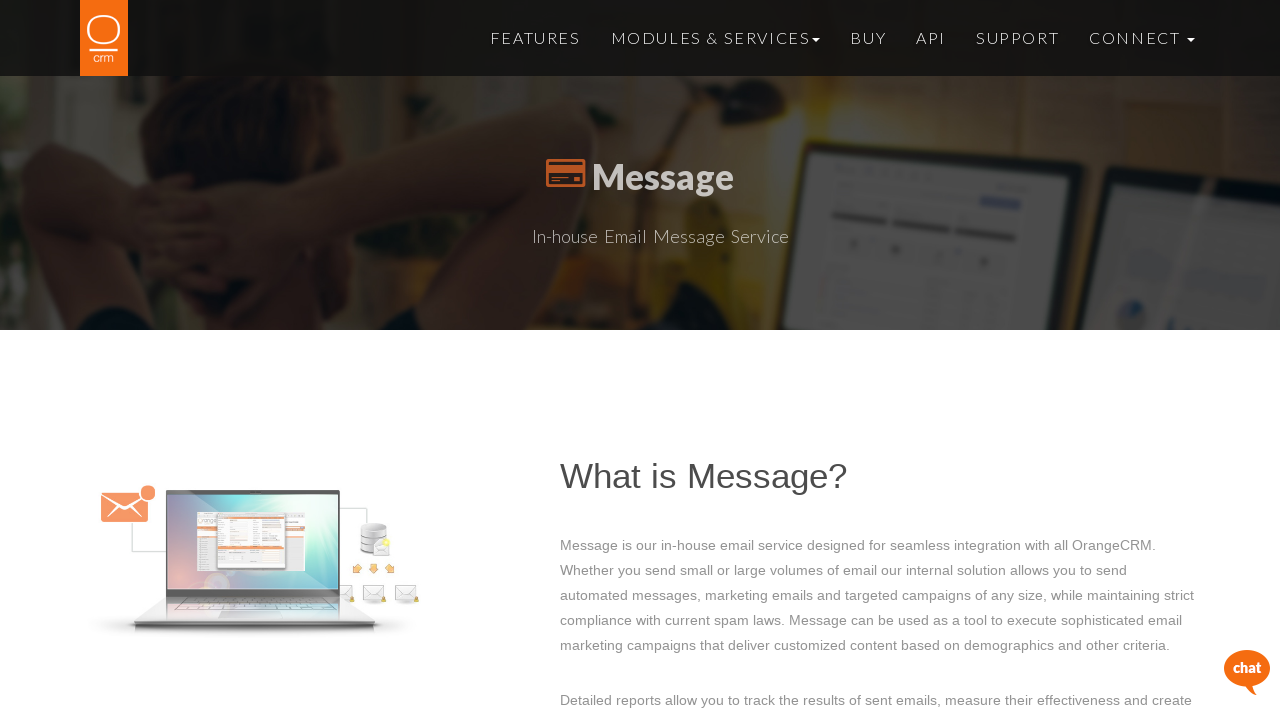

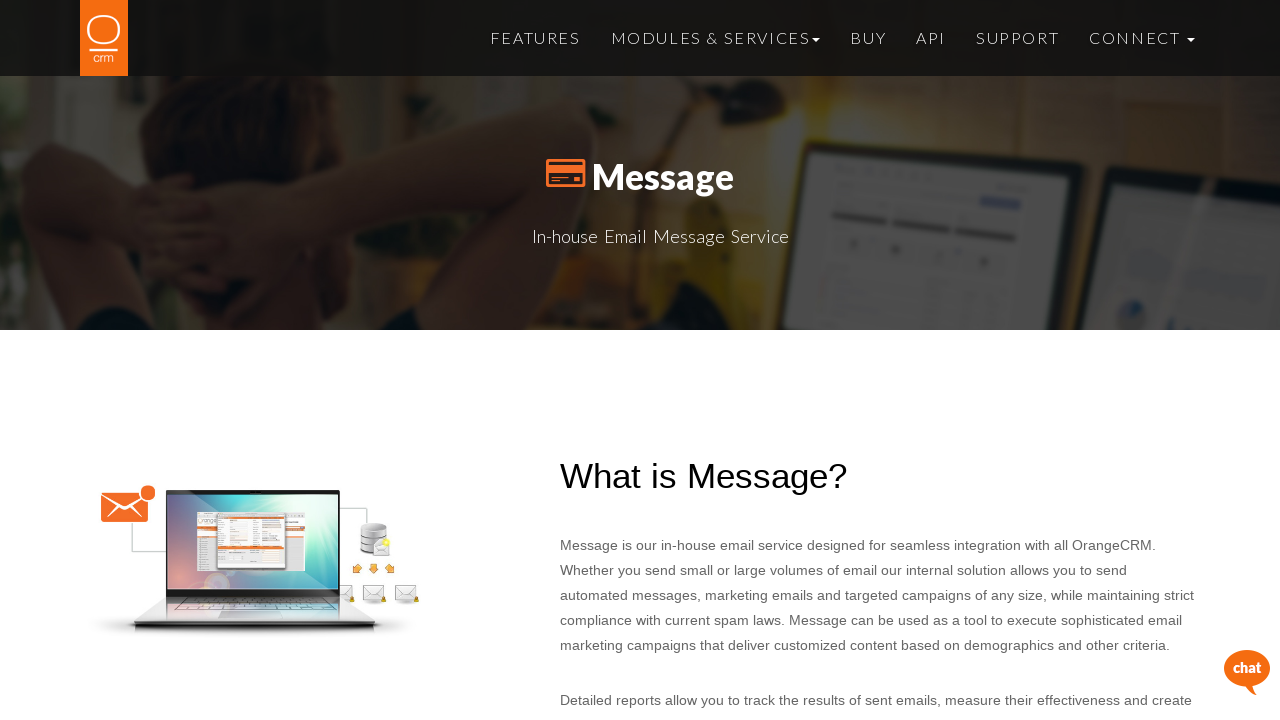